Tests a registration form by filling in first name, last name, and email fields, then submitting and verifying the success message.

Starting URL: http://suninjuly.github.io/registration1.html

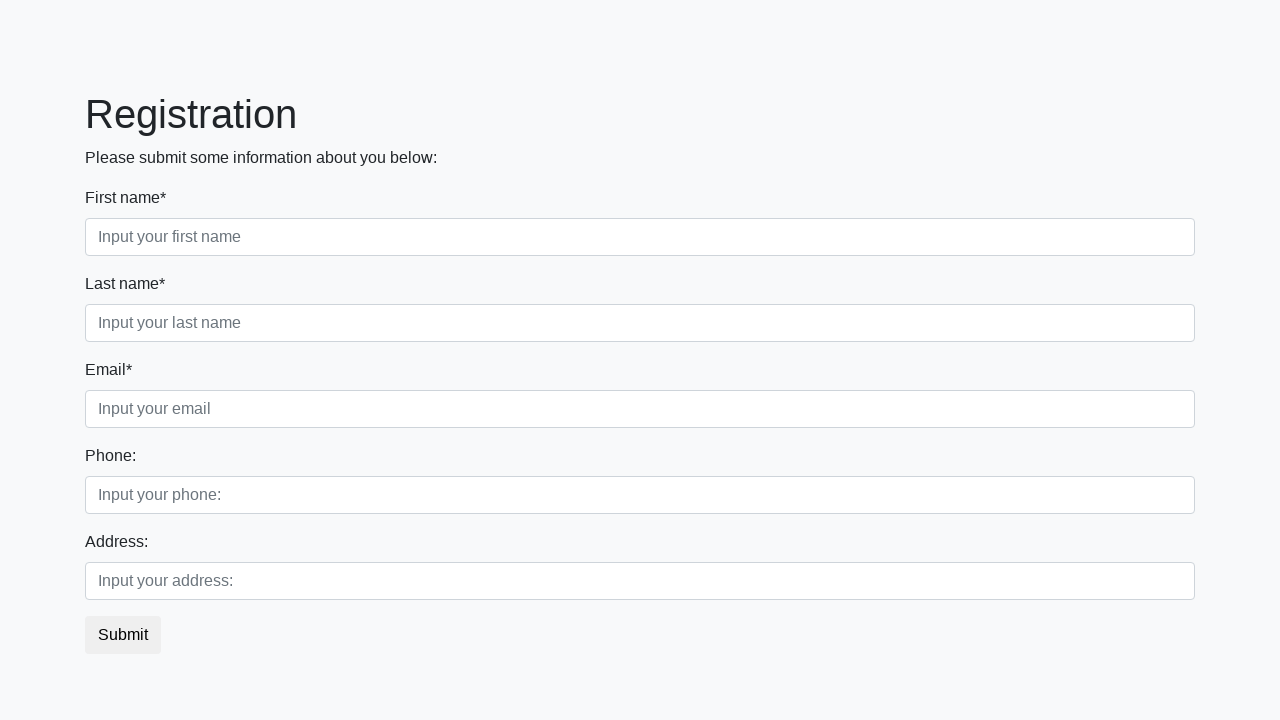

Filled first name field with 'Ivan' on input[placeholder='Input your first name']
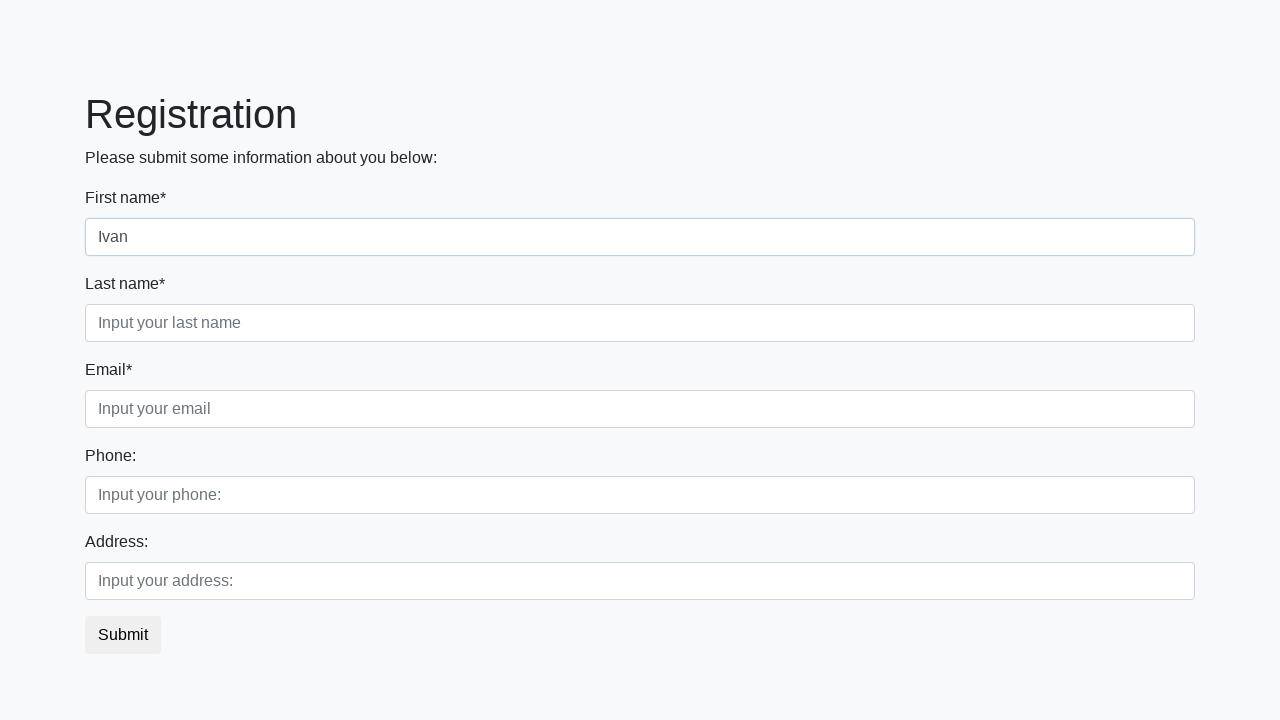

Filled last name field with 'Pirogov' on input[placeholder='Input your last name']
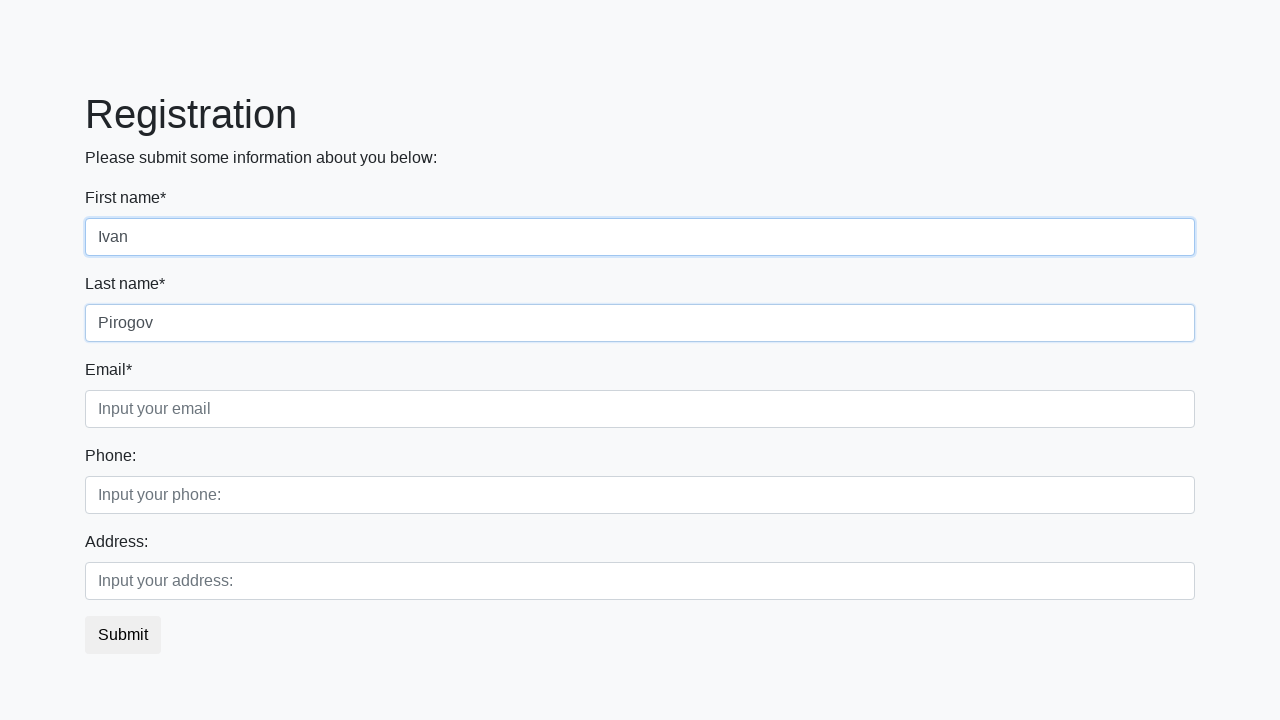

Filled email field with 'test@mail.ru' on input.form-control.third
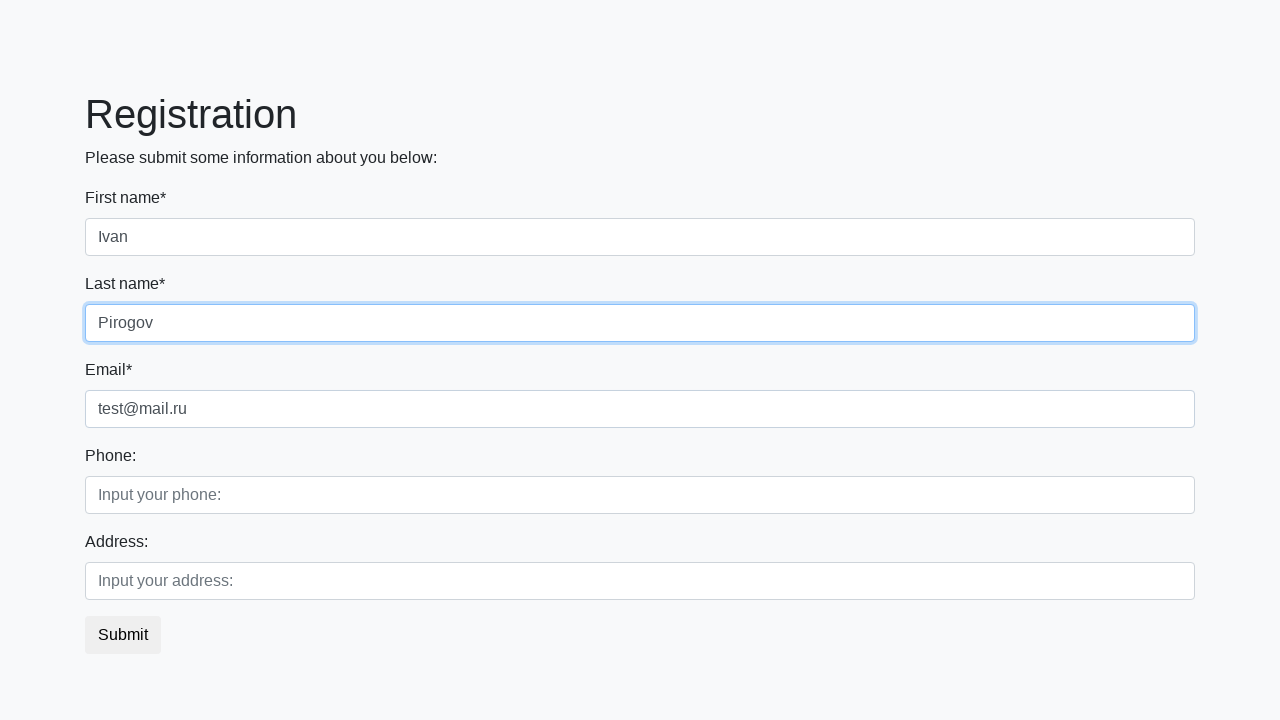

Clicked Submit button at (123, 635) on xpath=//button[text()='Submit']
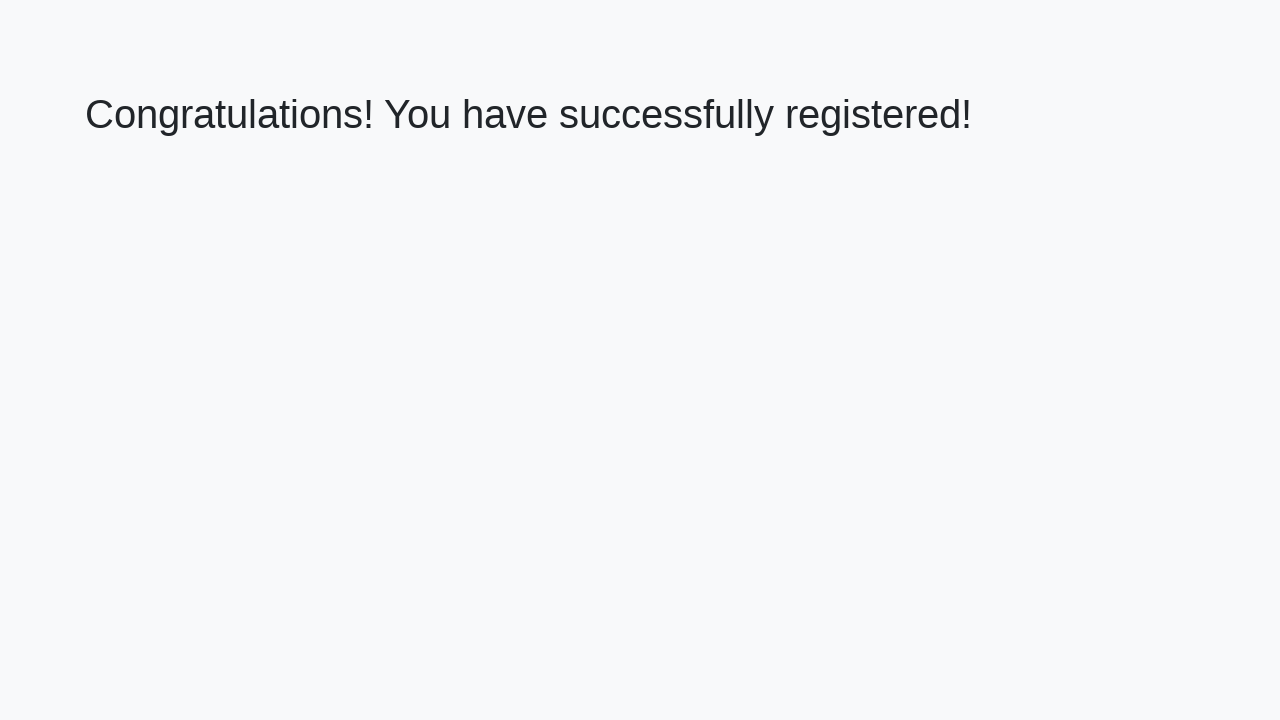

Retrieved success message text
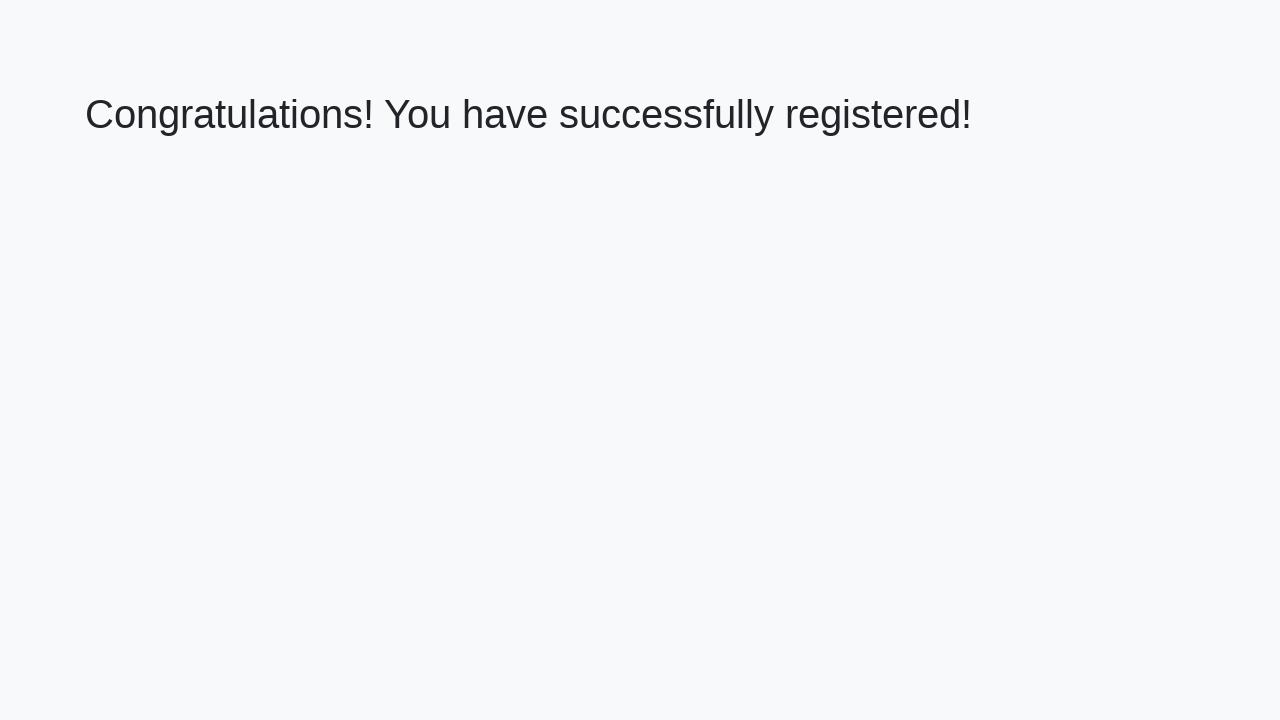

Verified success message: 'Congratulations! You have successfully registered!'
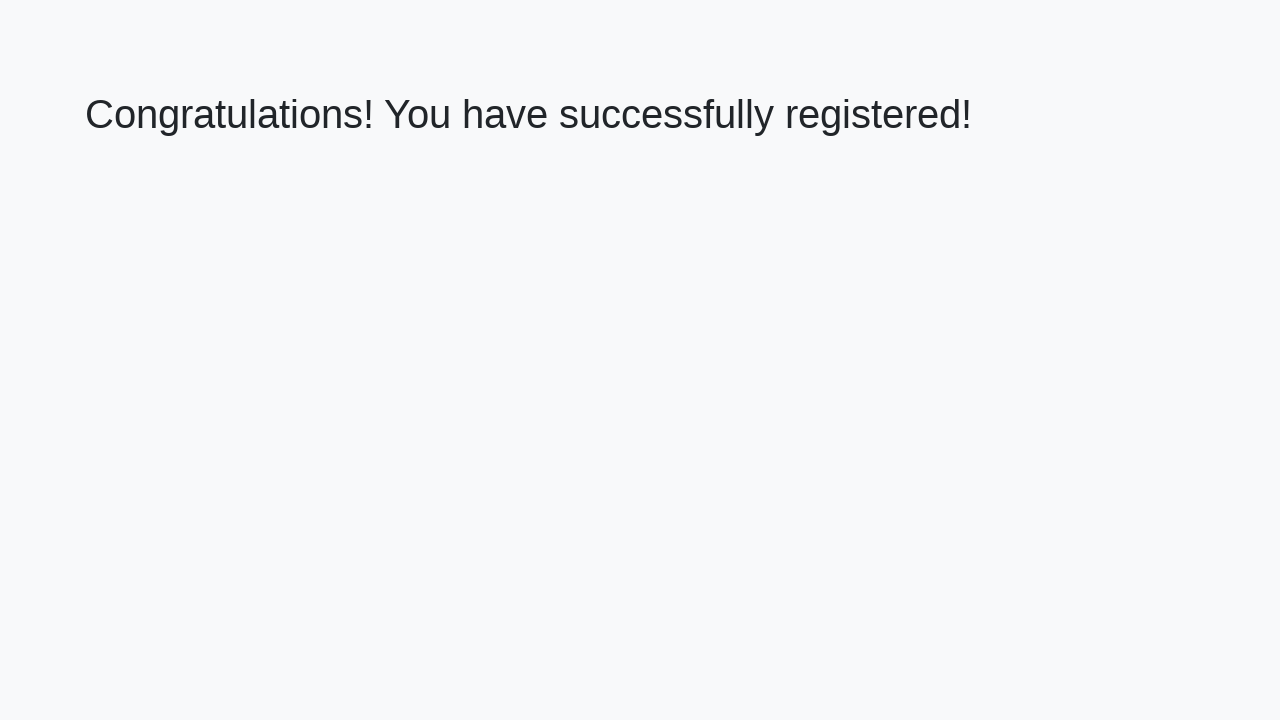

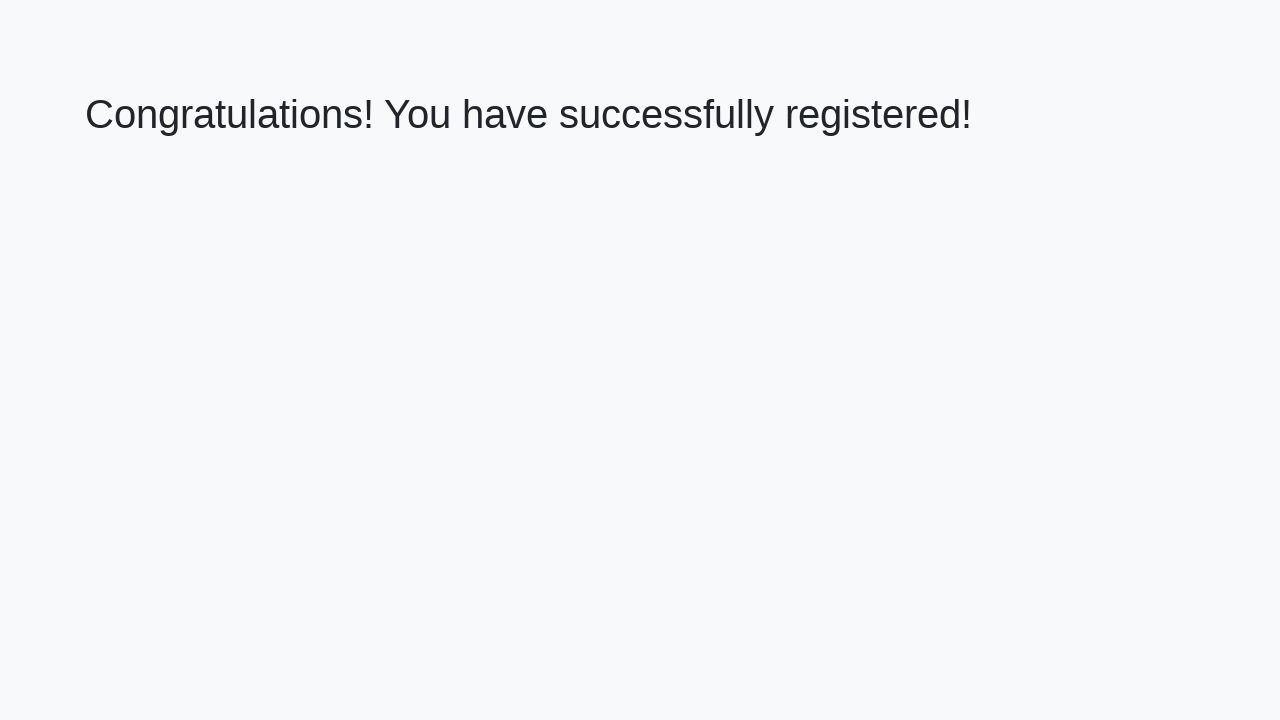